Tests adding and removing elements by clicking the Add Element button, verifying the element appears, then clicking Delete to remove it.

Starting URL: https://the-internet.herokuapp.com/add_remove_elements/

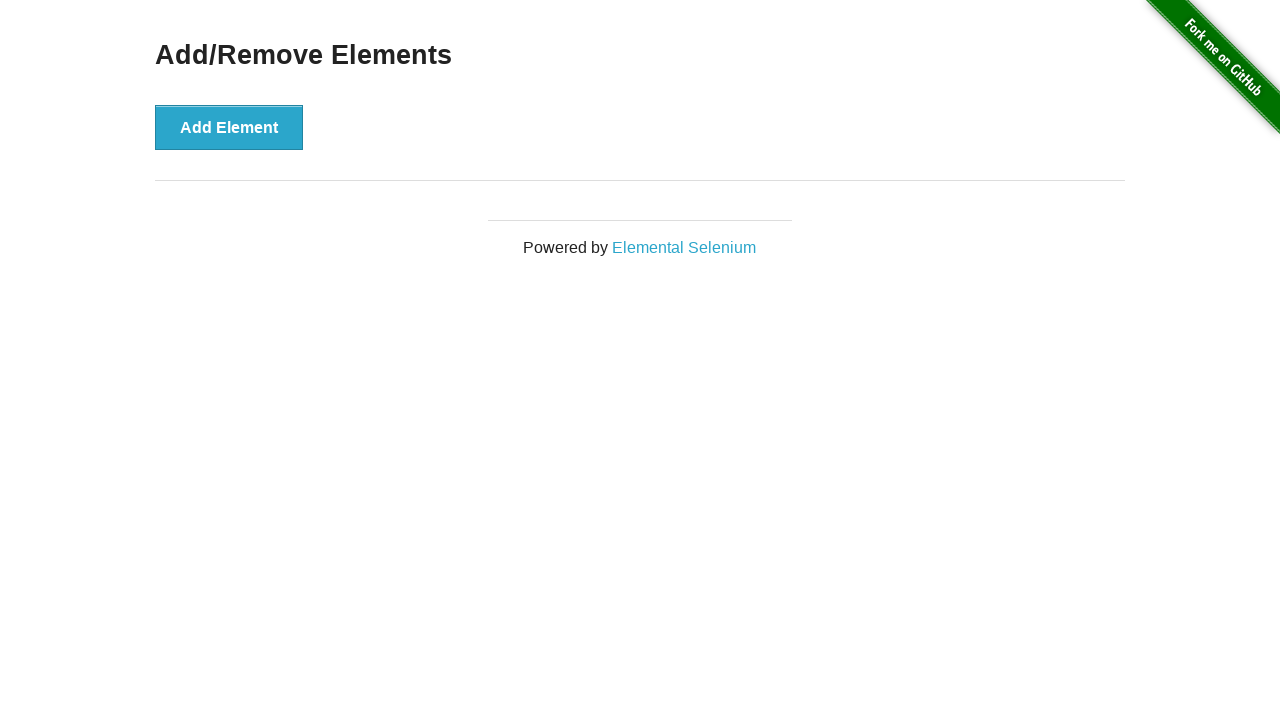

Clicked 'Add Element' button to create a new element at (229, 127) on button:has-text('Add Element')
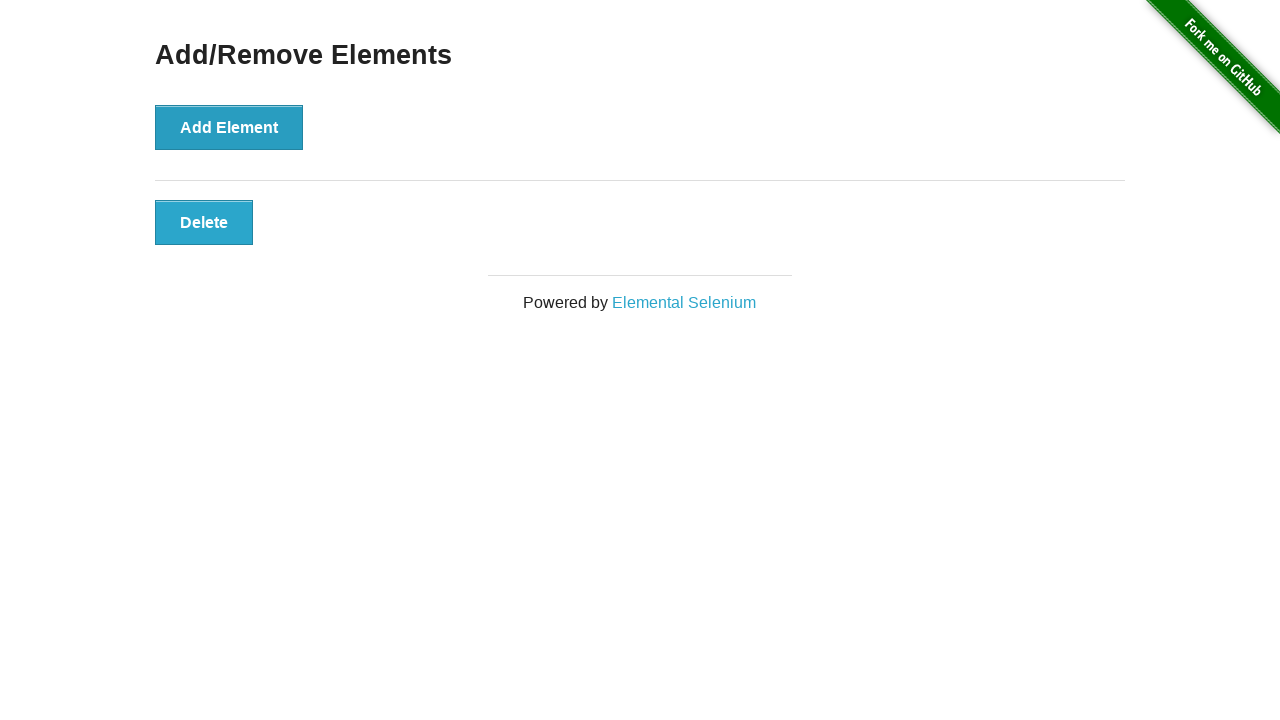

Verified Delete button appeared after adding element
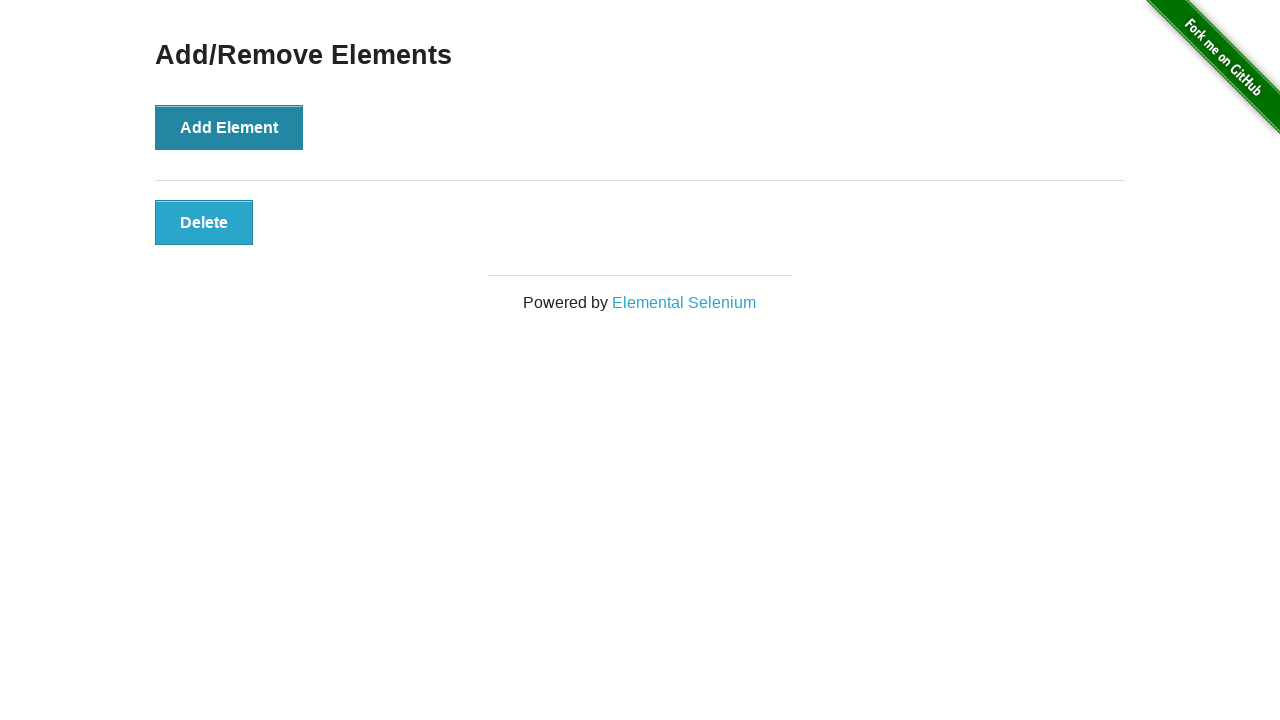

Clicked Delete button to remove the element at (204, 222) on button:has-text('Delete')
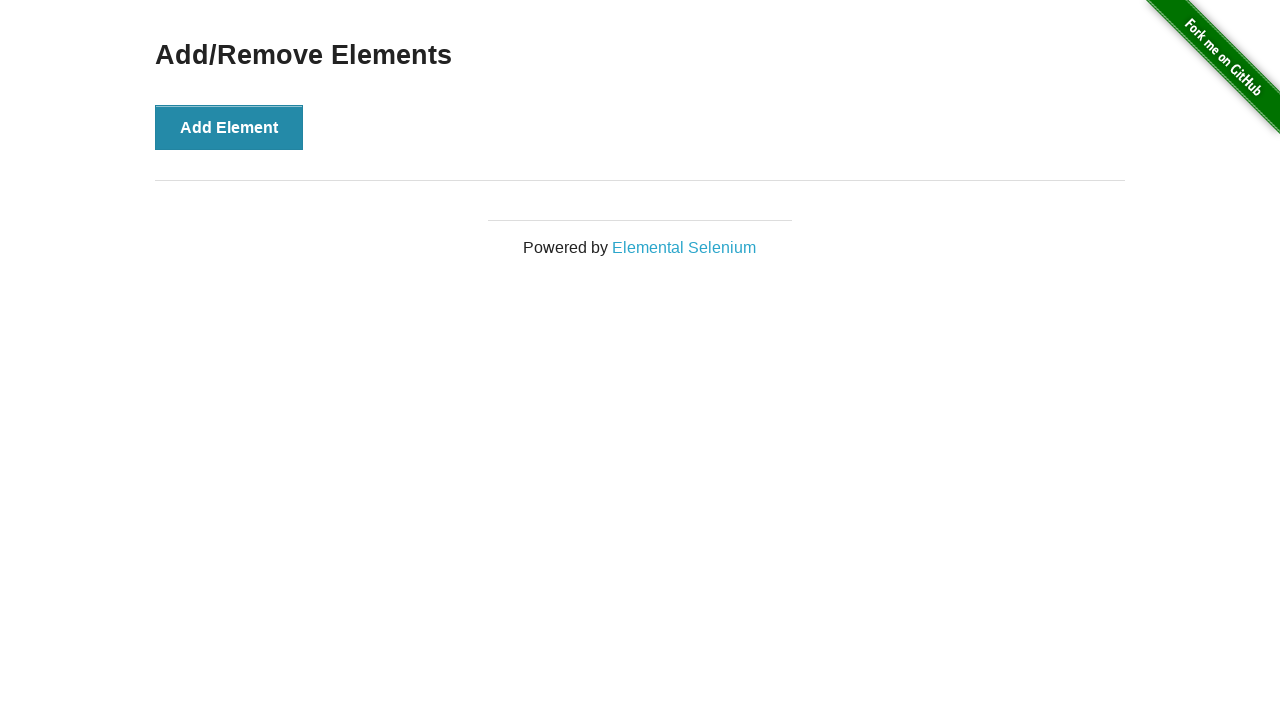

Verified Delete button is hidden, confirming element was removed
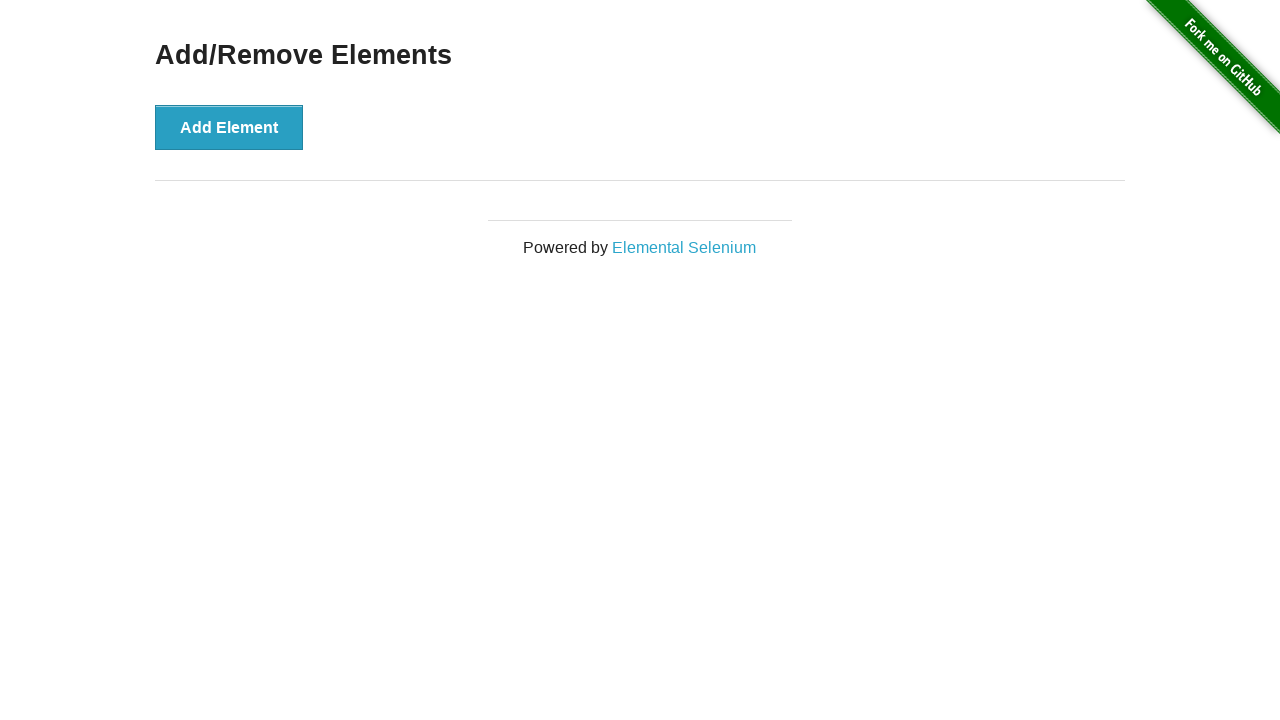

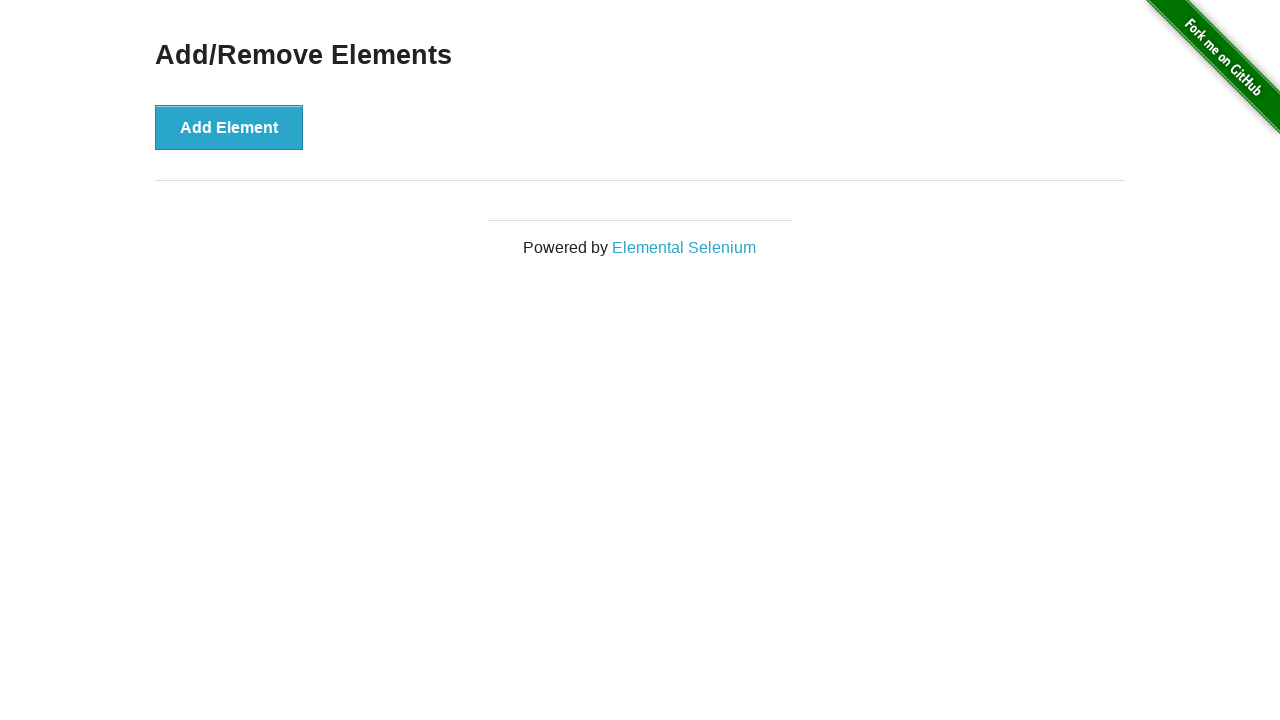